Navigates to ZeroBank login page and verifies that the header text displays "Log in to ZeroBank"

Starting URL: http://zero.webappsecurity.com/login.html

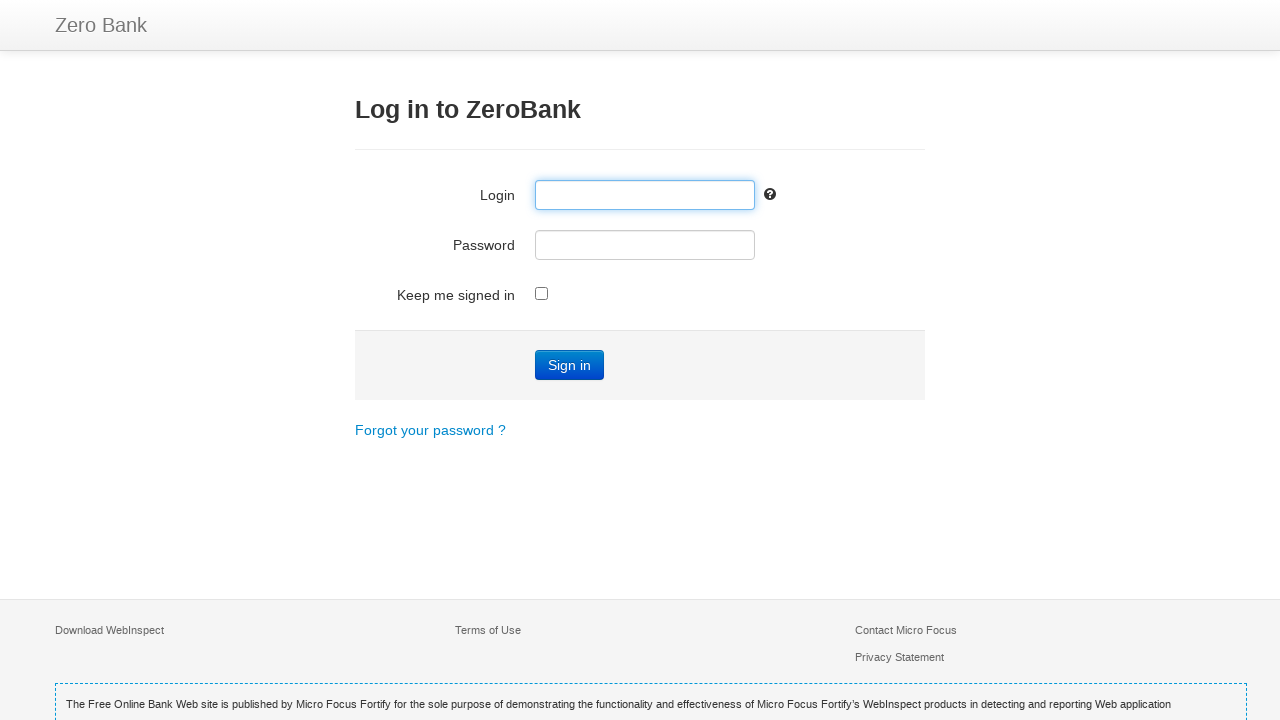

Navigated to ZeroBank login page
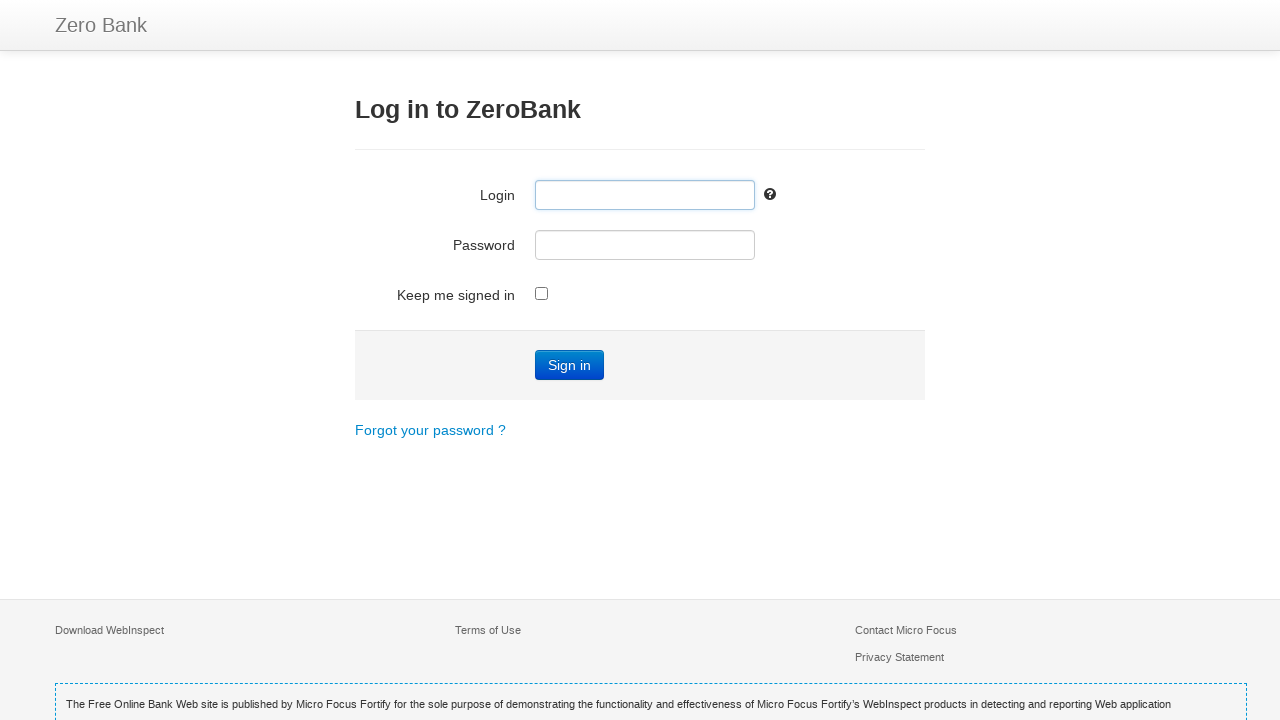

Header element became visible
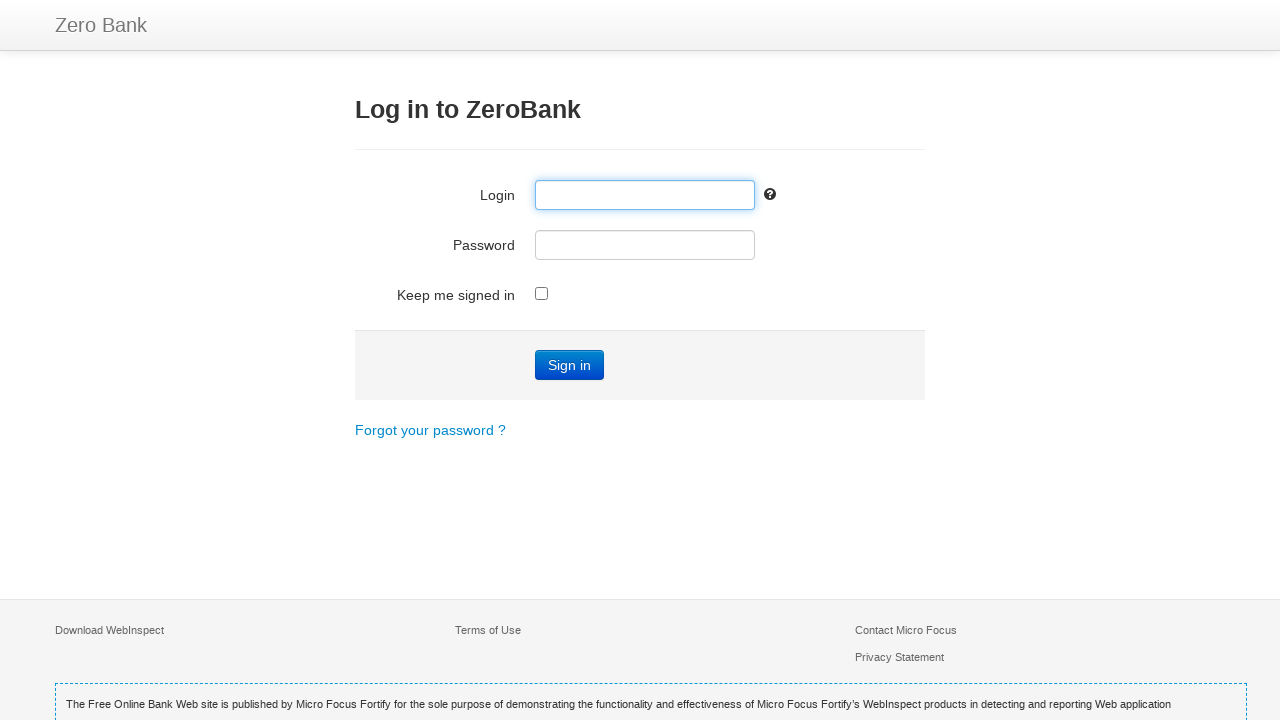

Retrieved header text: 'Log in to ZeroBank'
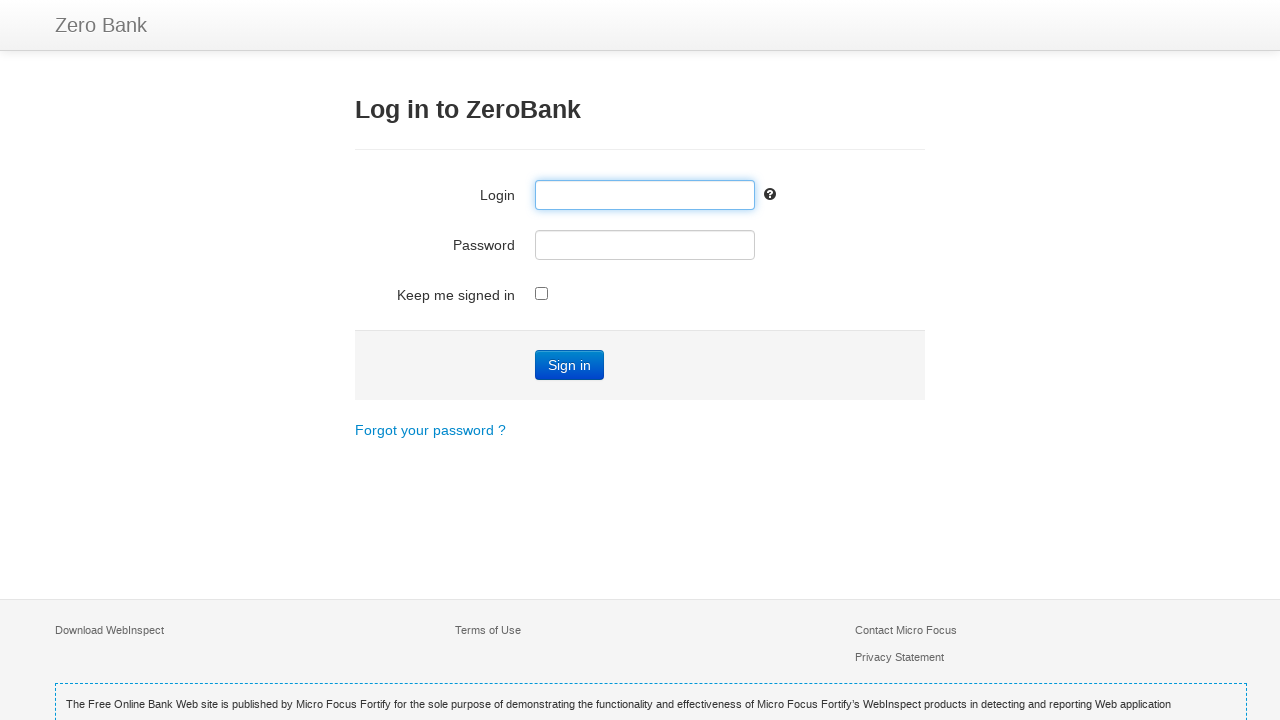

Header text verification passed - text matches 'Log in to ZeroBank'
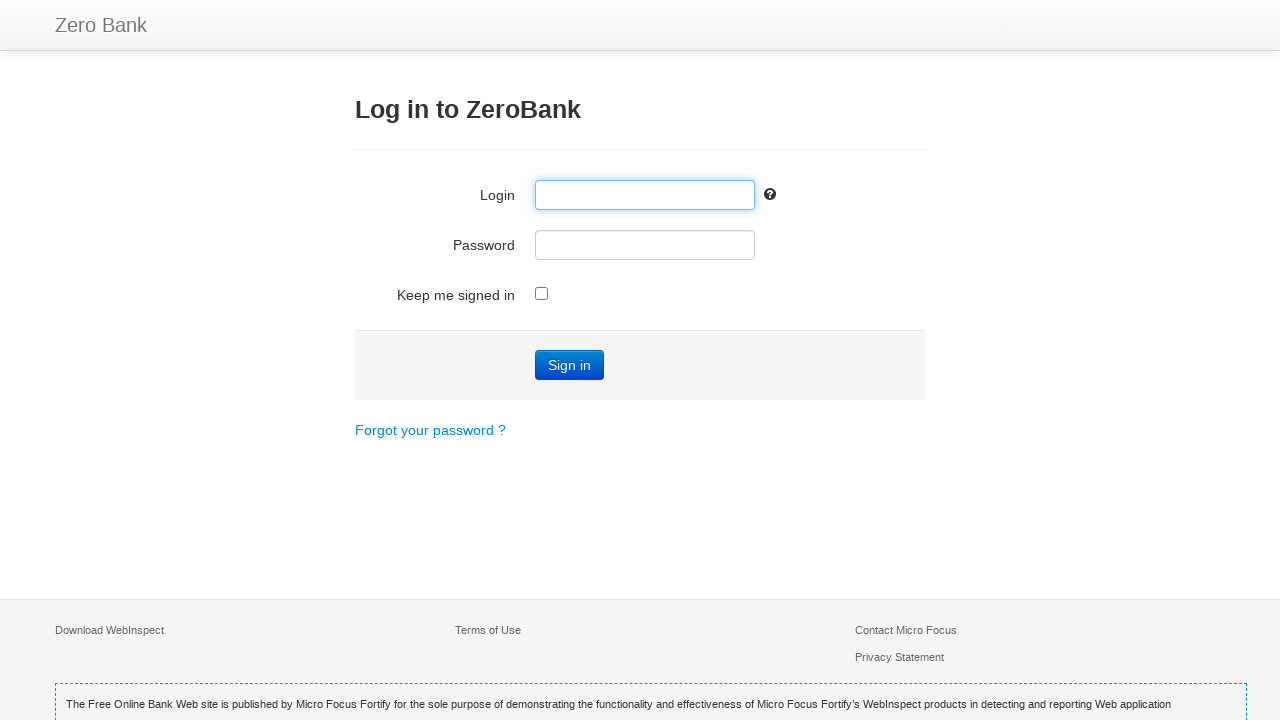

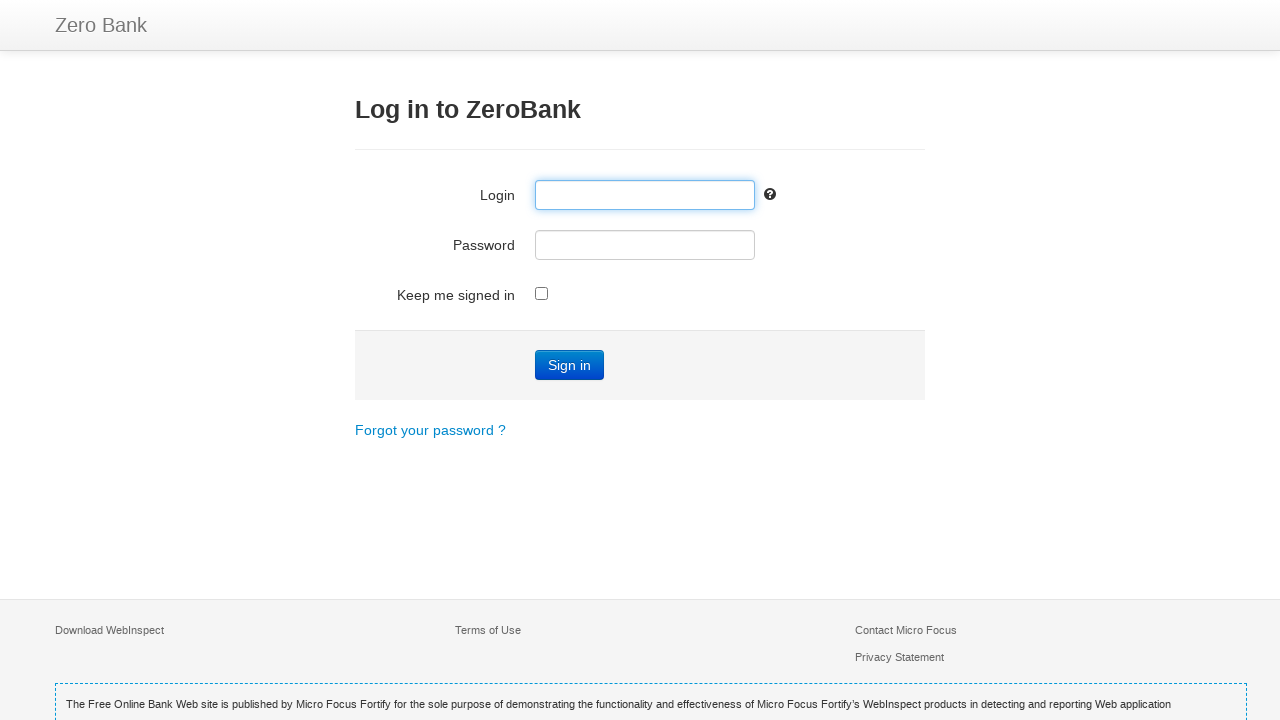